Tests checkbox functionality by clicking multiple checkboxes on the page

Starting URL: https://the-internet.herokuapp.com/checkboxes

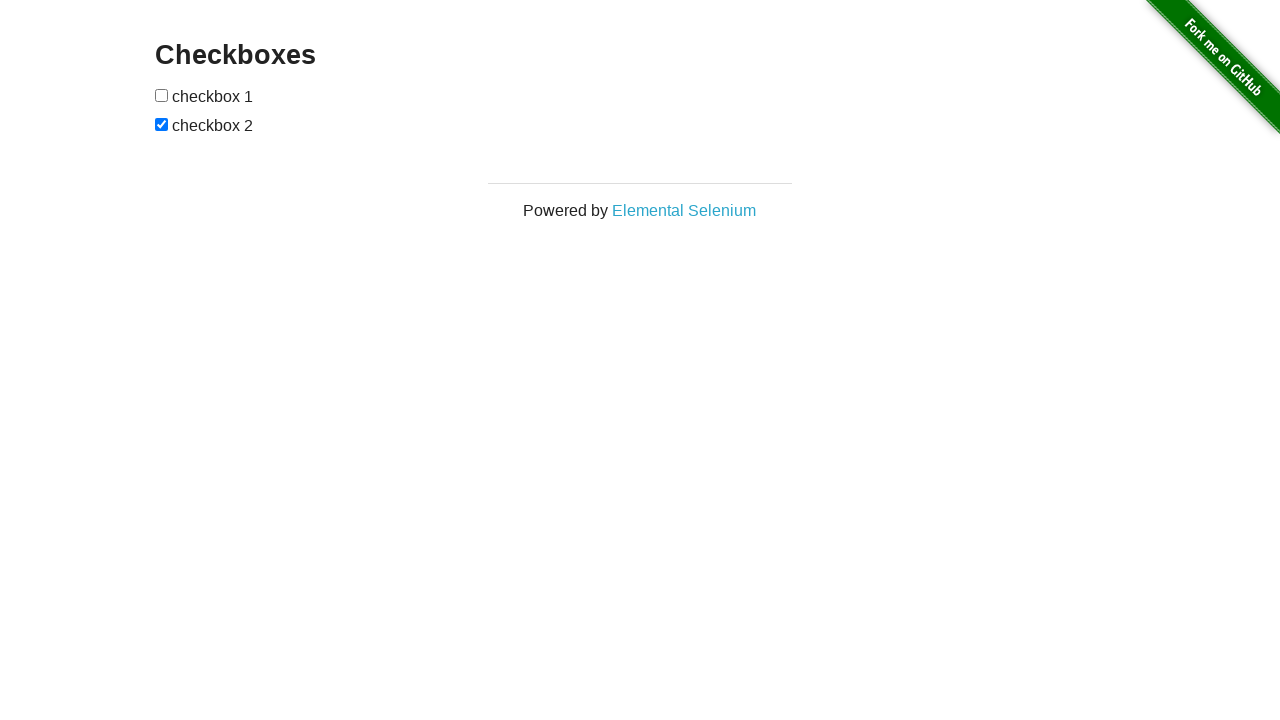

Navigated to checkbox test page
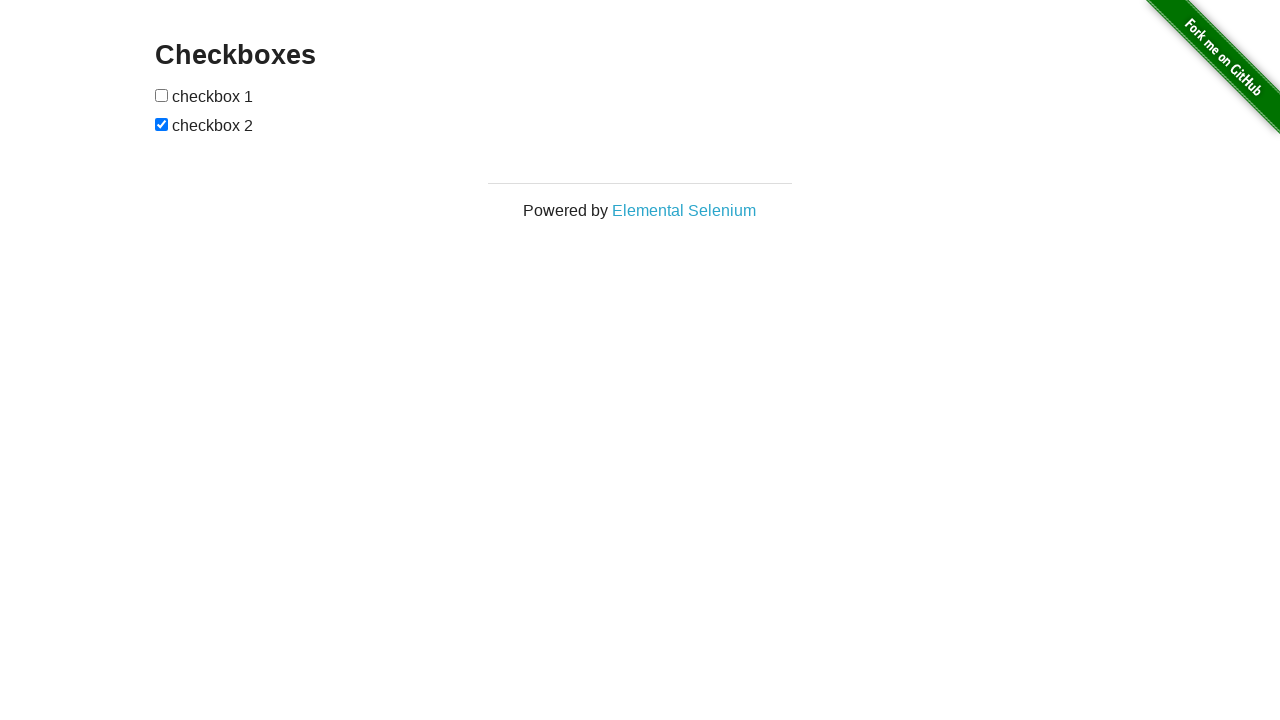

Located all checkboxes on the page
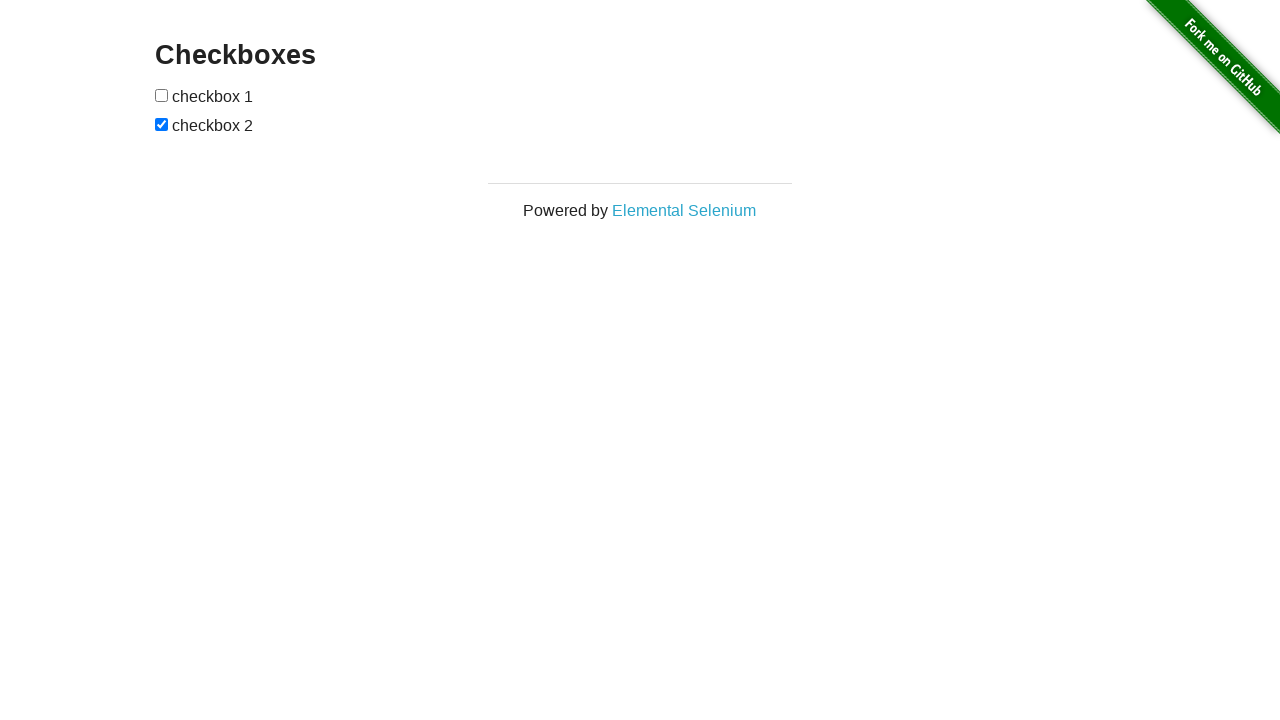

Clicked the first checkbox at (162, 95) on input[type='checkbox'] >> nth=0
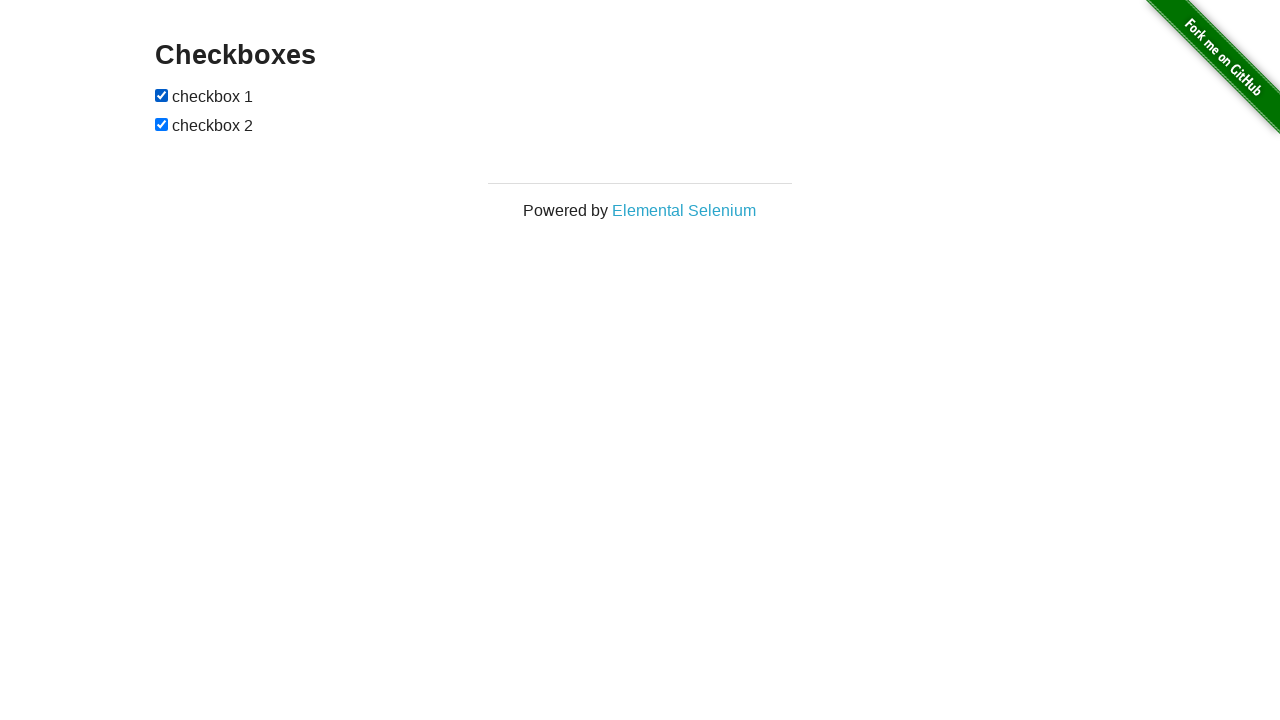

Clicked the second checkbox at (162, 124) on input[type='checkbox'] >> nth=1
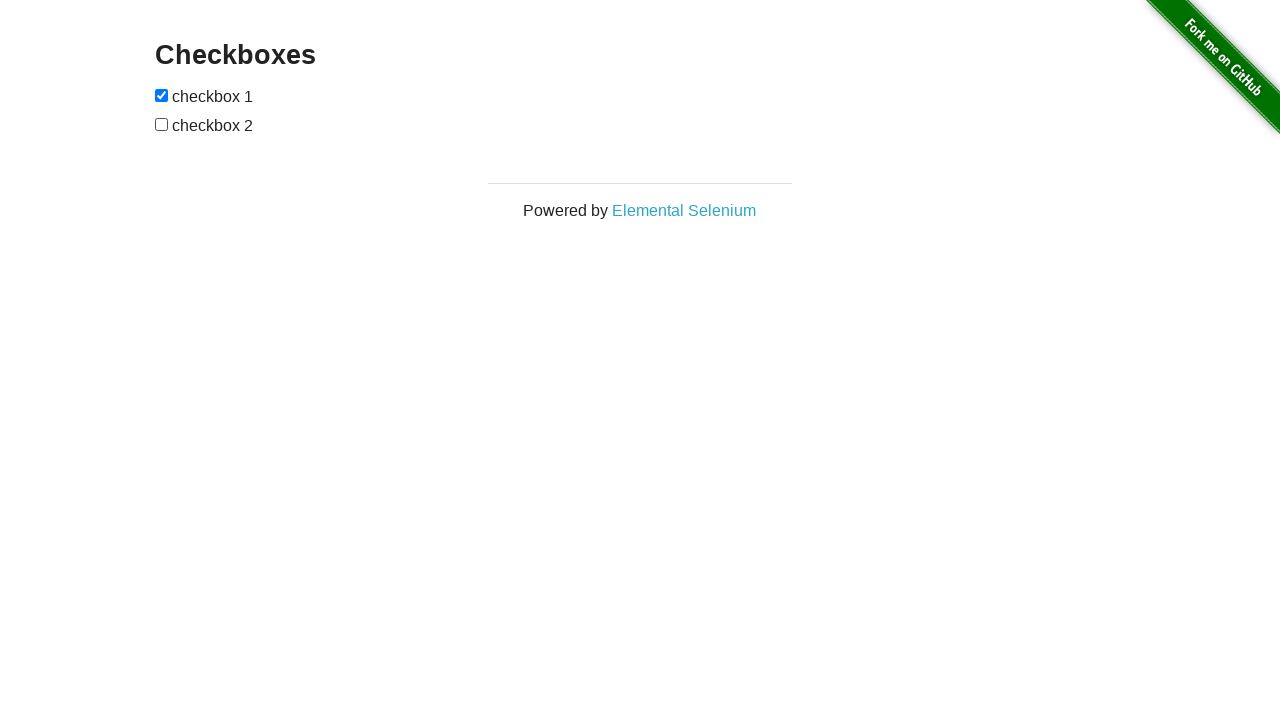

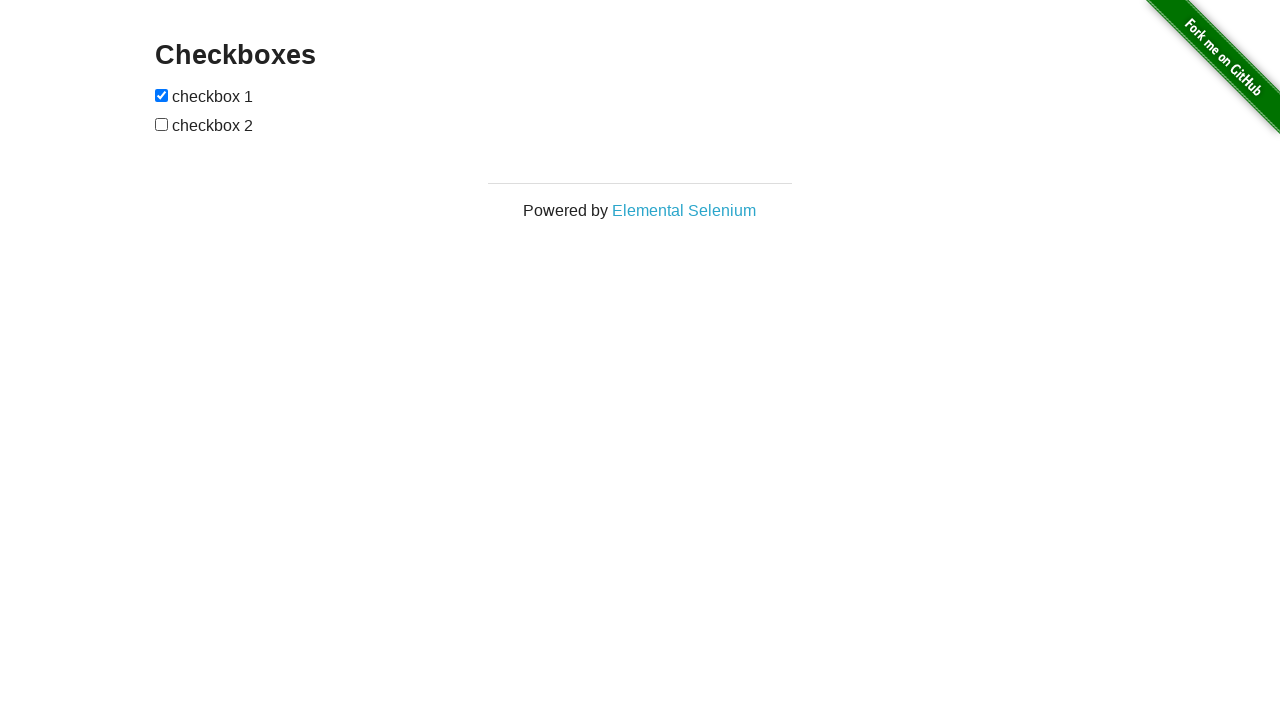